Tests the DemoQA practice form by filling all fields including name, email, gender, mobile, date of birth, subjects, hobbies, address, state and city, then submits and verifies the submitted data in a modal.

Starting URL: https://demoqa.com/automation-practice-form

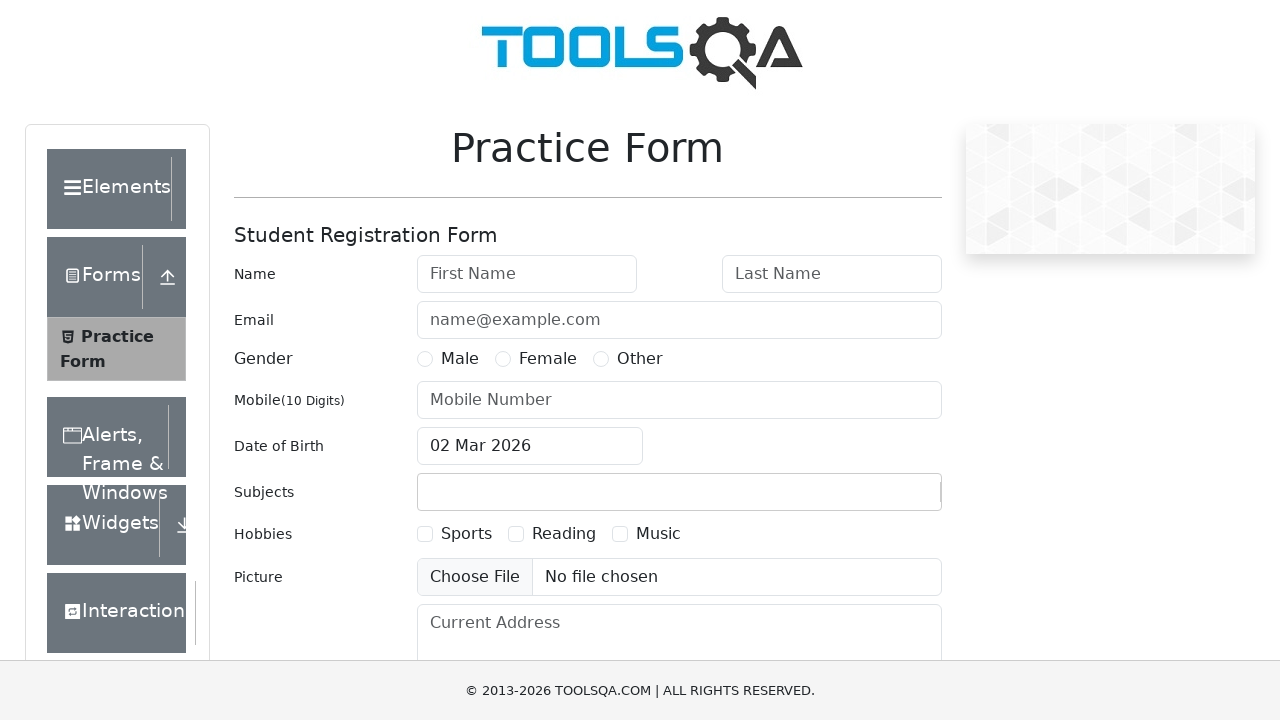

Filled first name field with 'Ivan' on #firstName
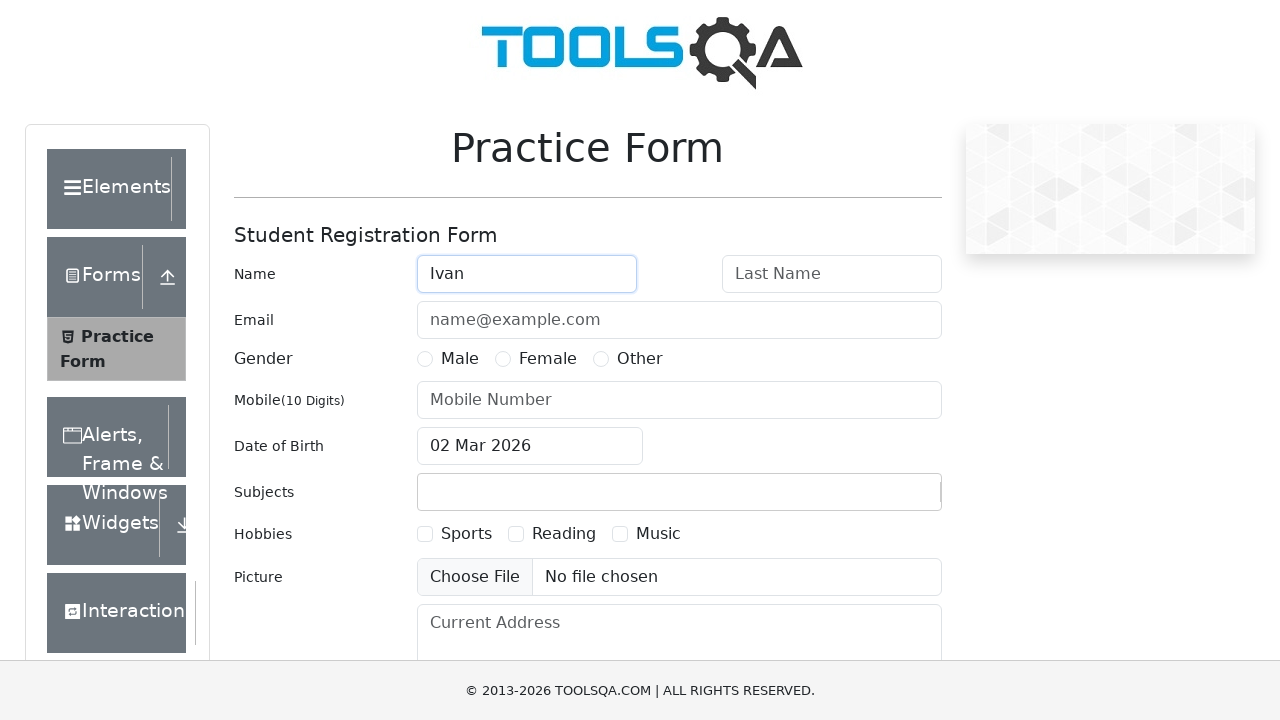

Filled last name field with 'Petrov' on #lastName
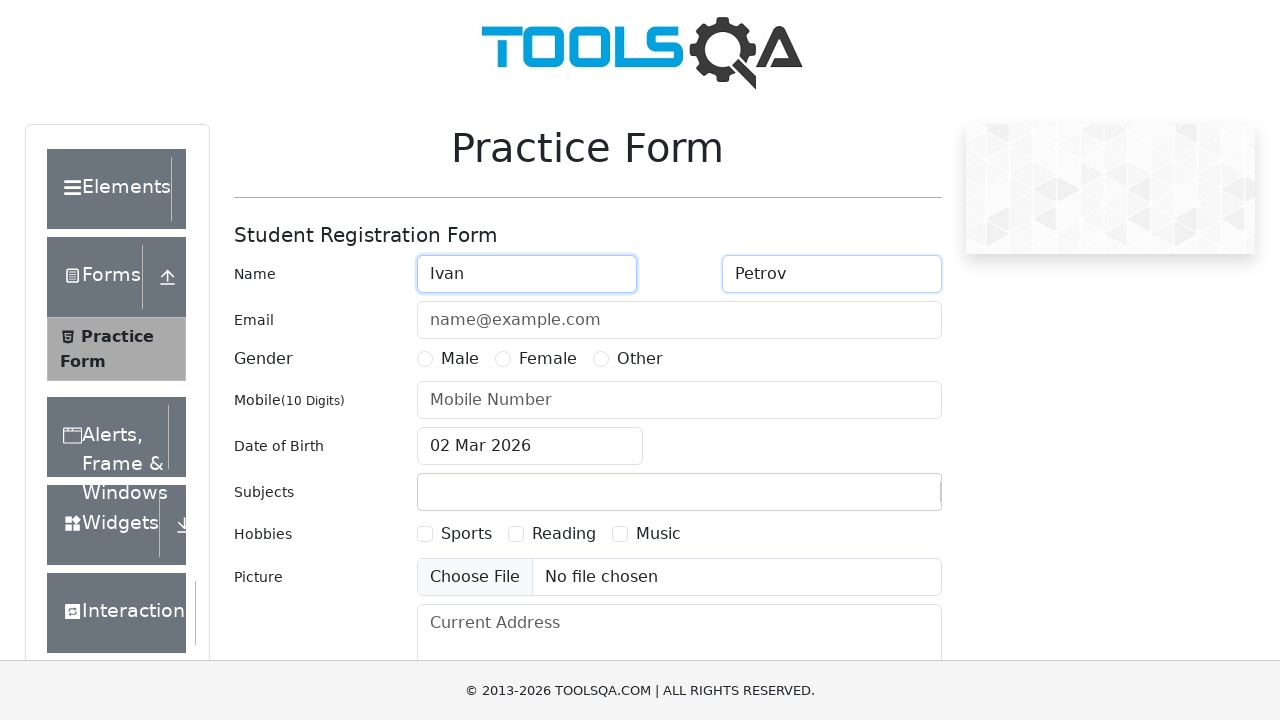

Filled email field with 'ivan.petrov@example.com' on #userEmail
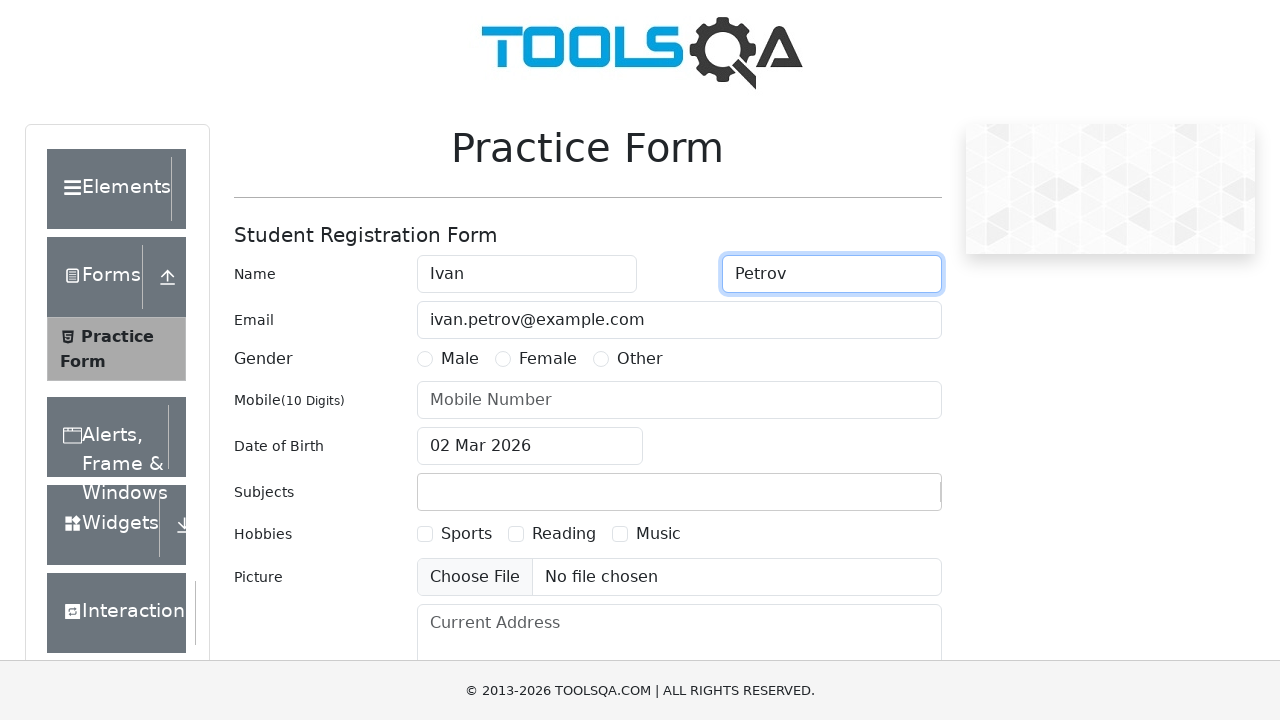

Selected Male gender option at (460, 359) on label[for='gender-radio-1']
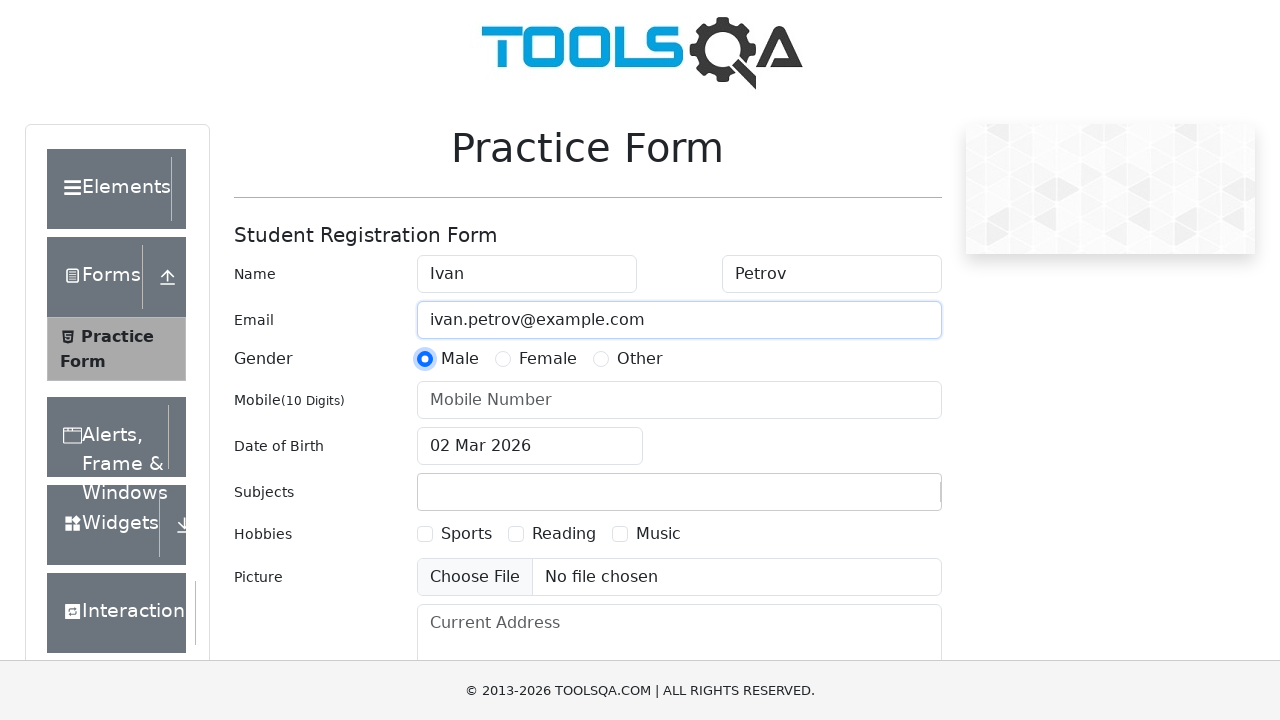

Filled mobile number field with '1234567890' on #userNumber
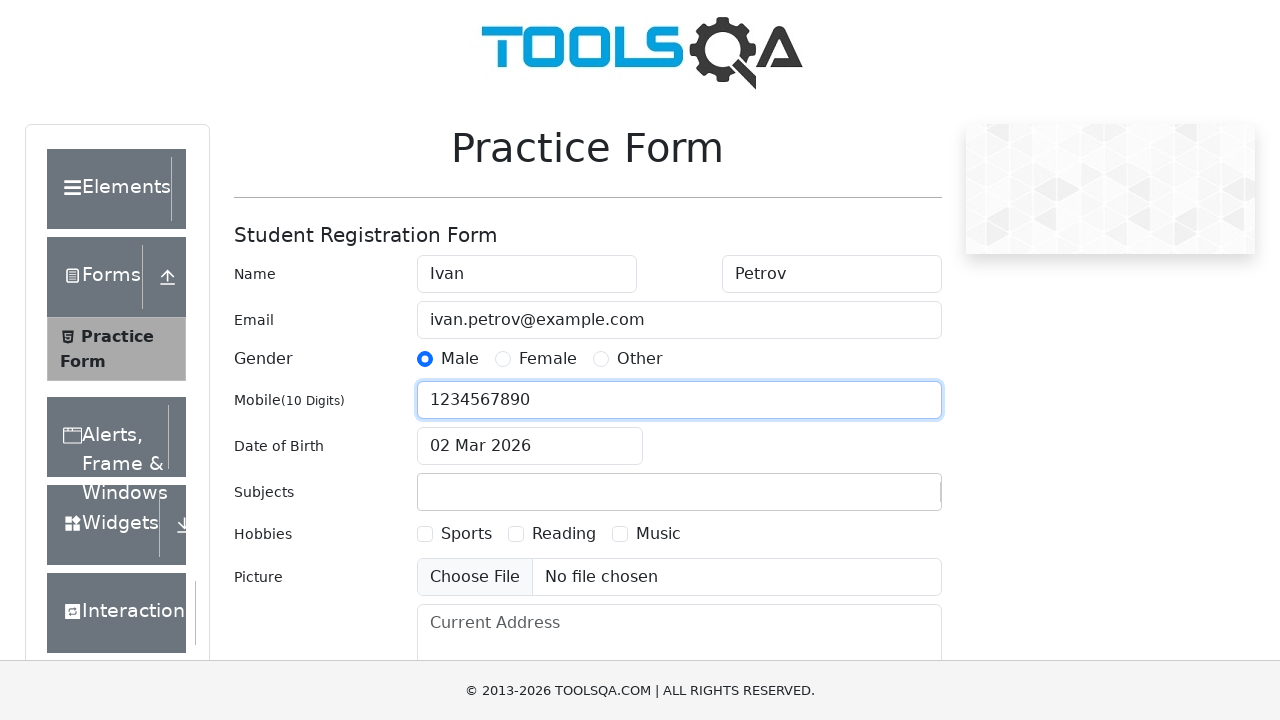

Opened date of birth picker at (530, 446) on #dateOfBirthInput
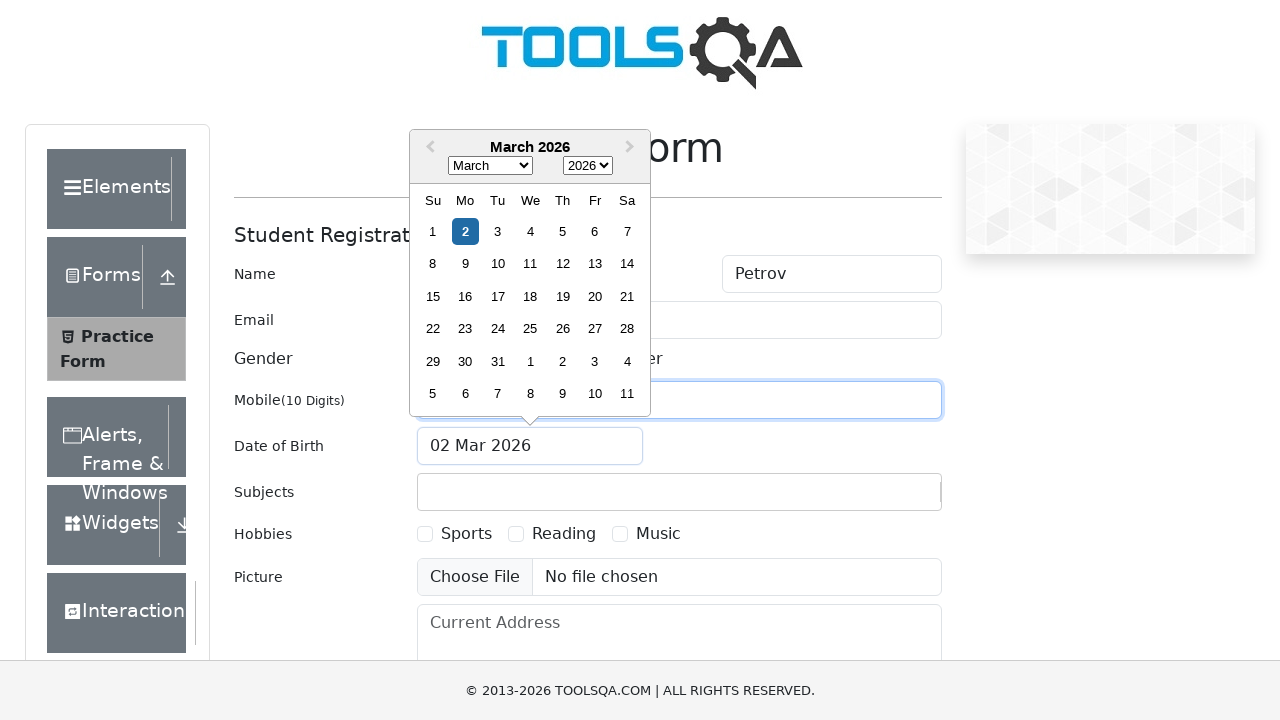

Selected year 1990 from date picker on .react-datepicker__year-select
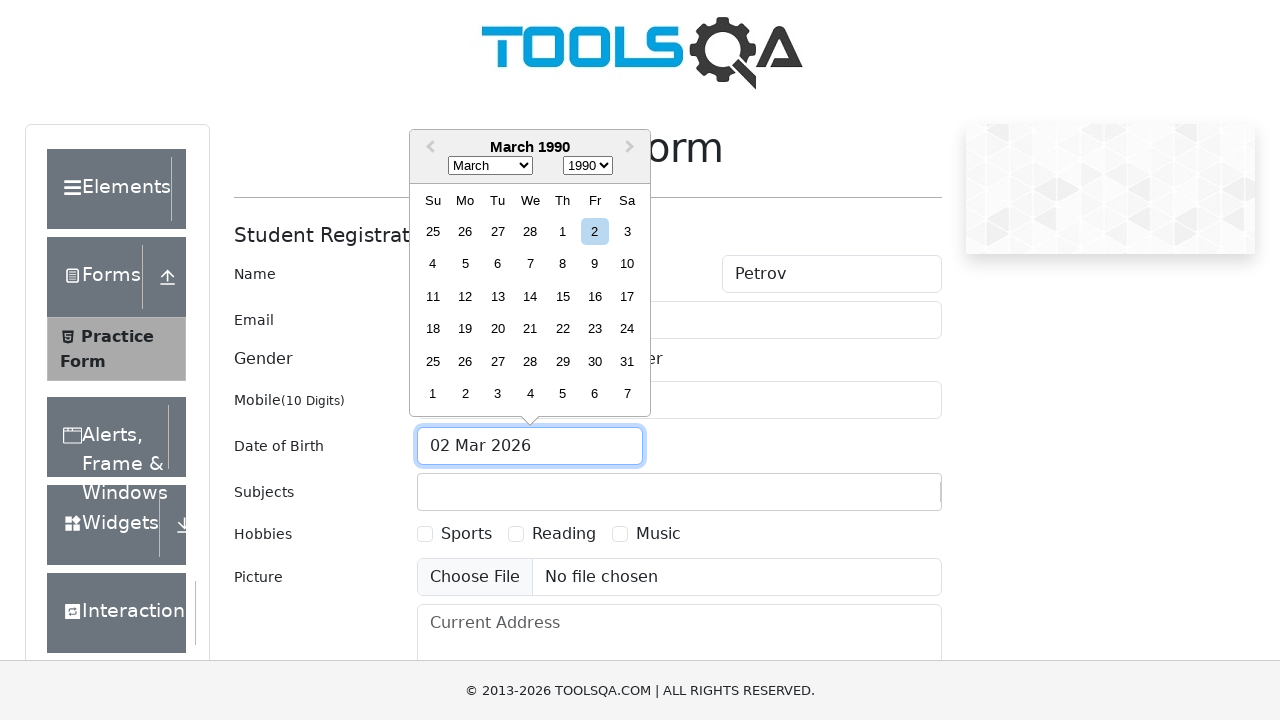

Selected May (month 4) from date picker on .react-datepicker__month-select
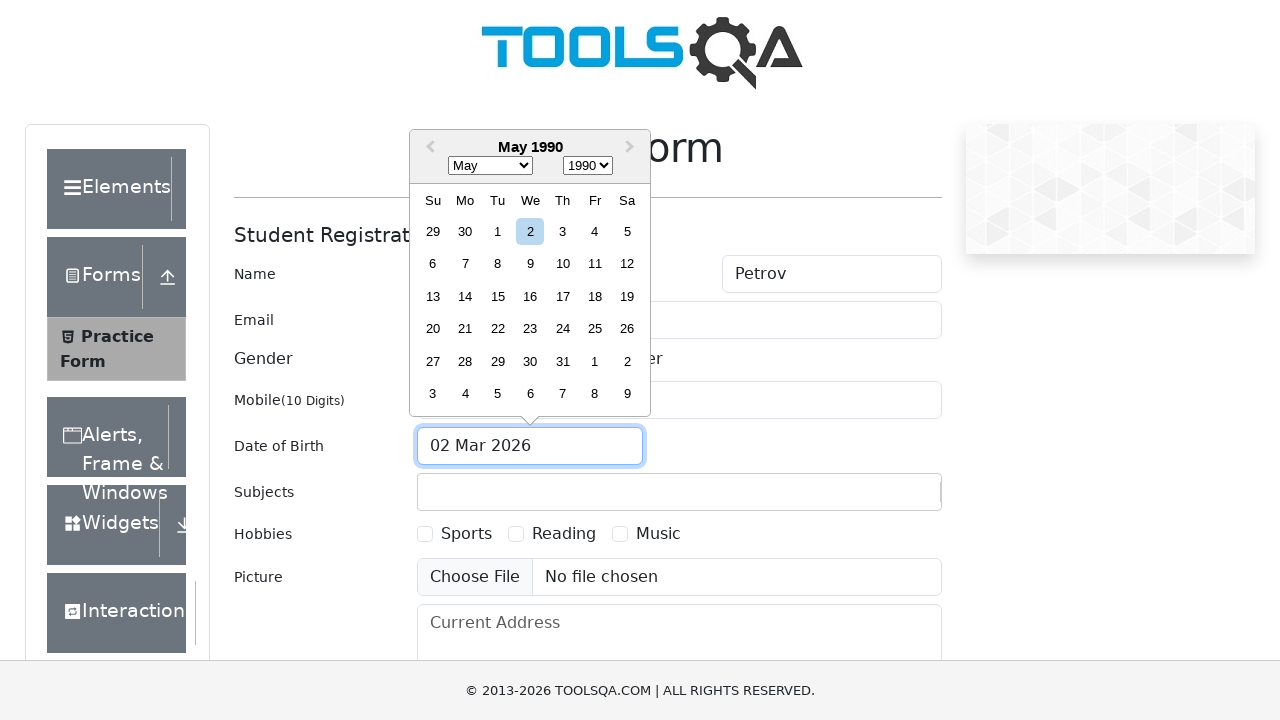

Selected day 15 from date picker at (498, 296) on .react-datepicker__day--015:not(.react-datepicker__day--outside-month)
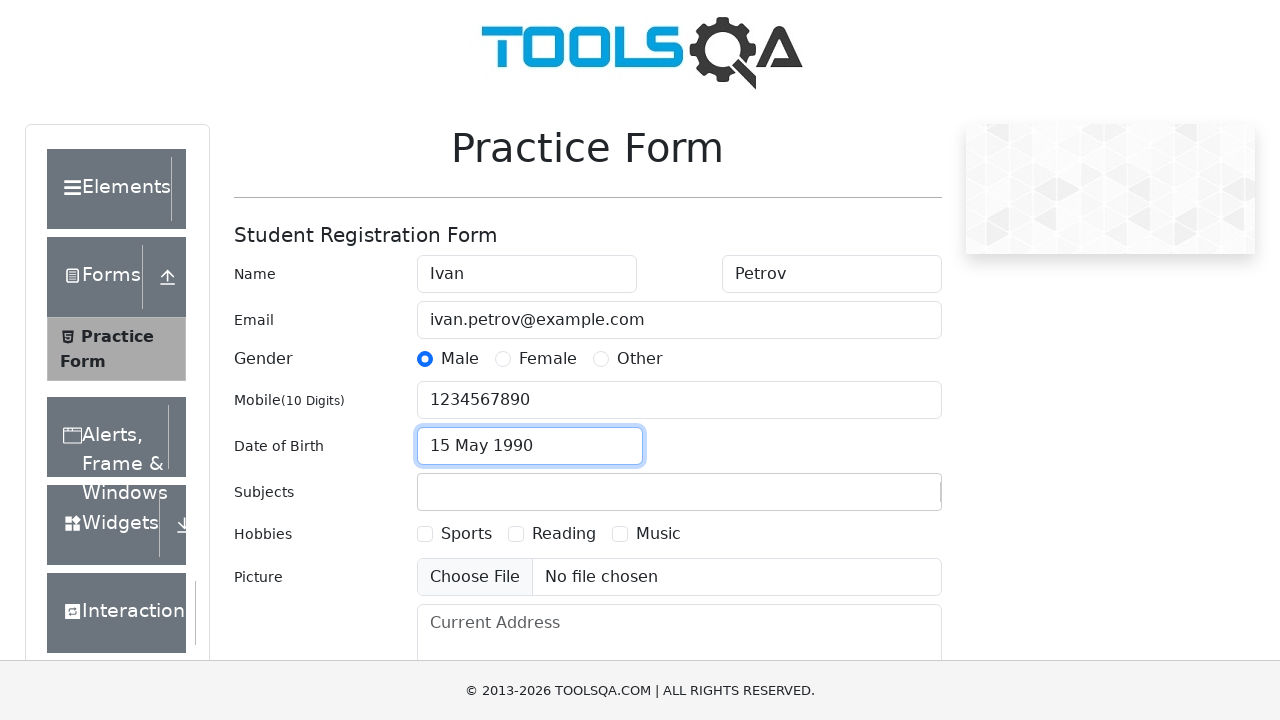

Clicked subjects input field at (430, 492) on #subjectsInput
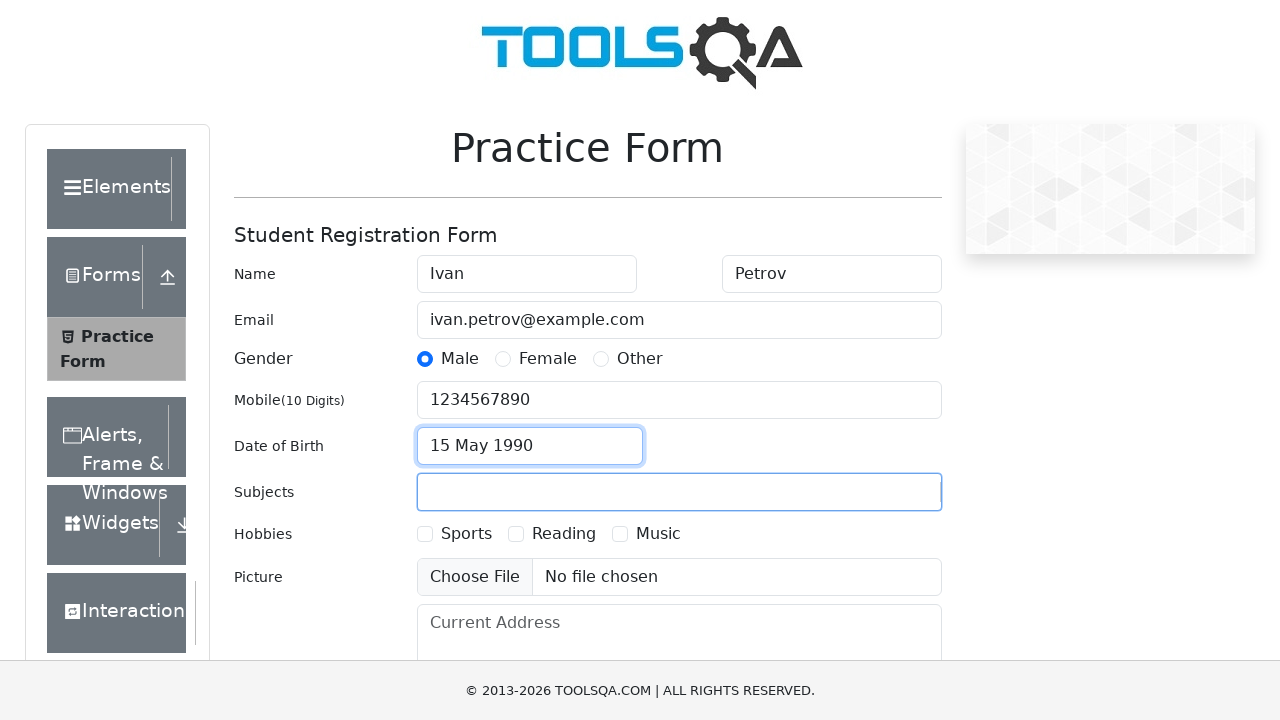

Typed 'Maths' in subjects field on #subjectsInput
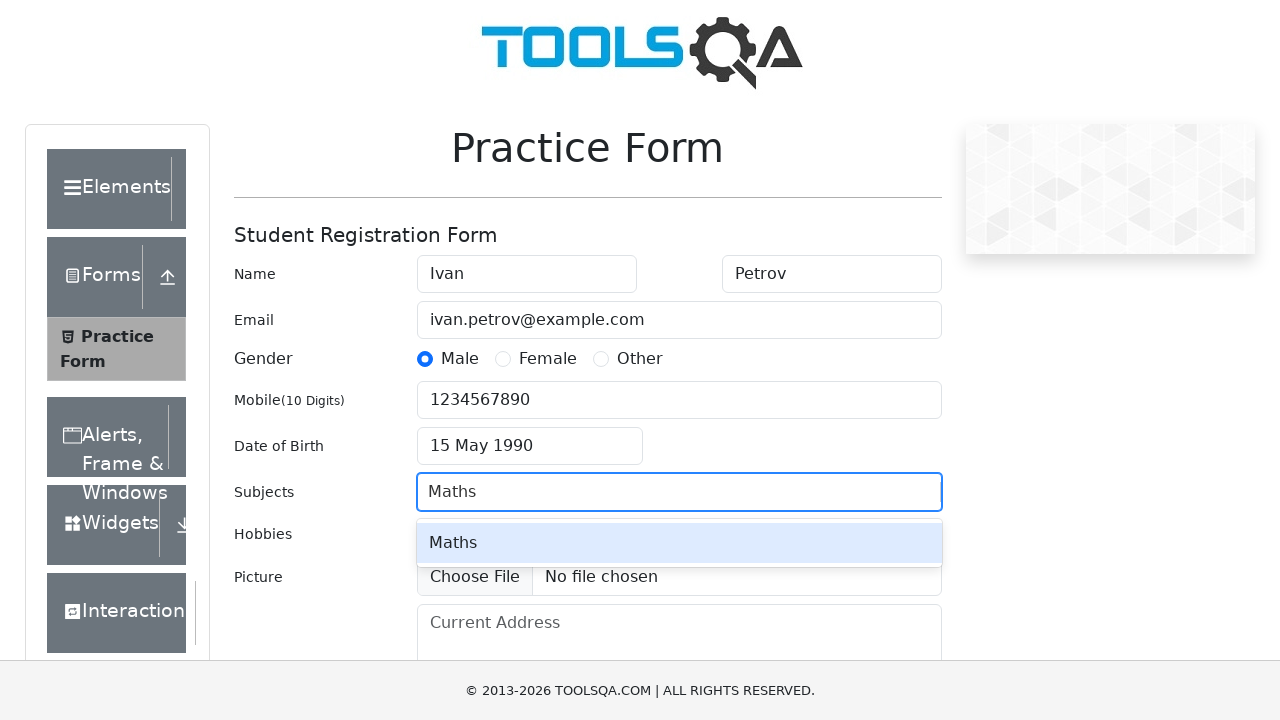

Pressed Enter to select 'Maths' from autocomplete
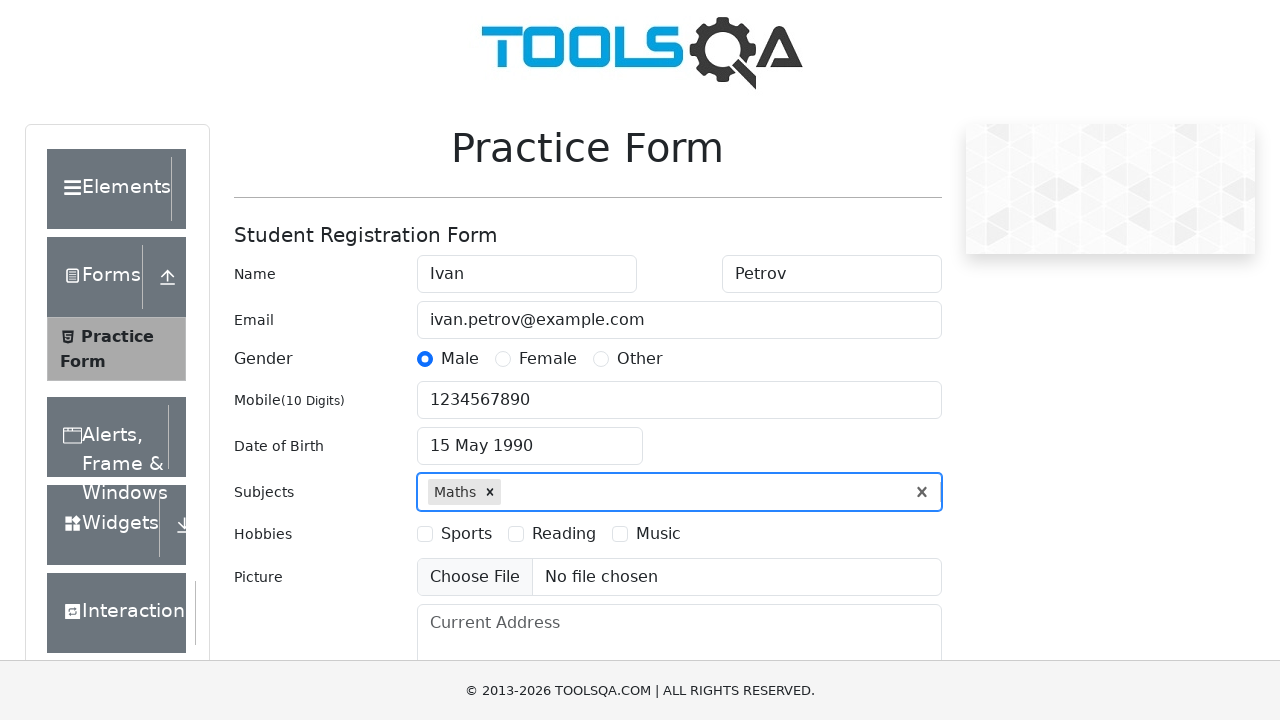

Selected Music hobby checkbox at (658, 534) on label[for='hobbies-checkbox-3']
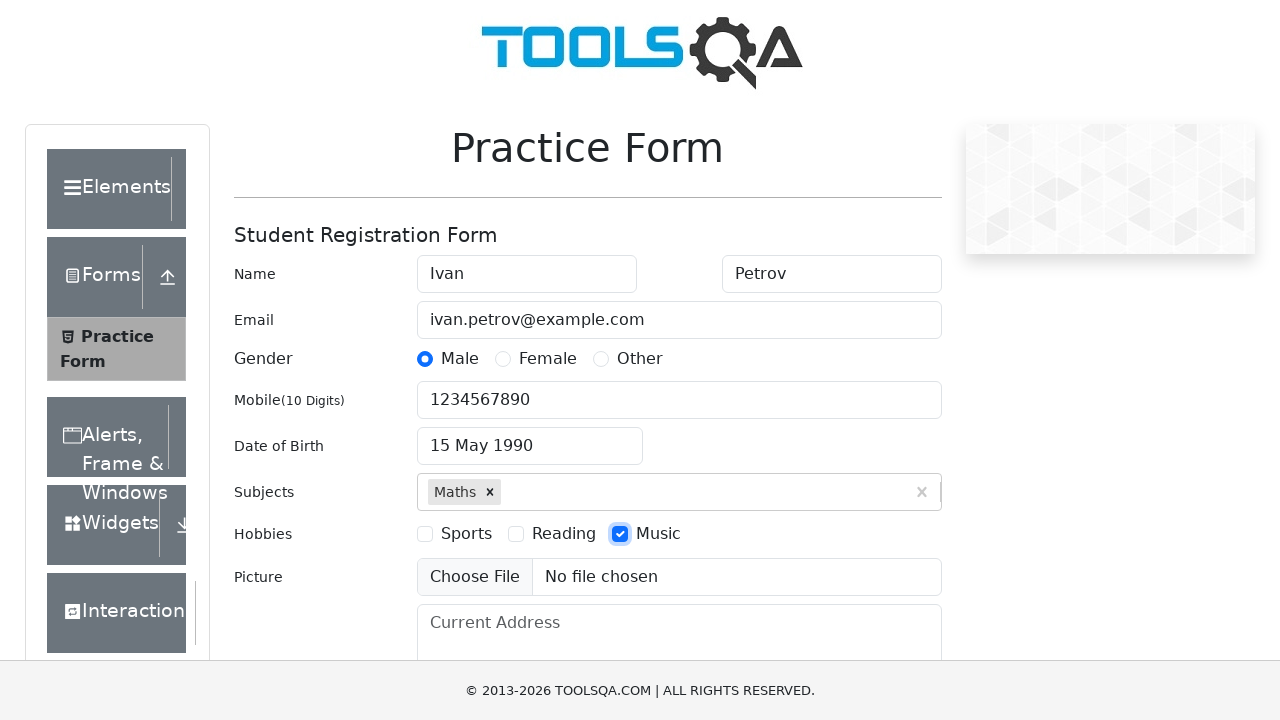

Filled current address field with 'Some street 123, Riga' on #currentAddress
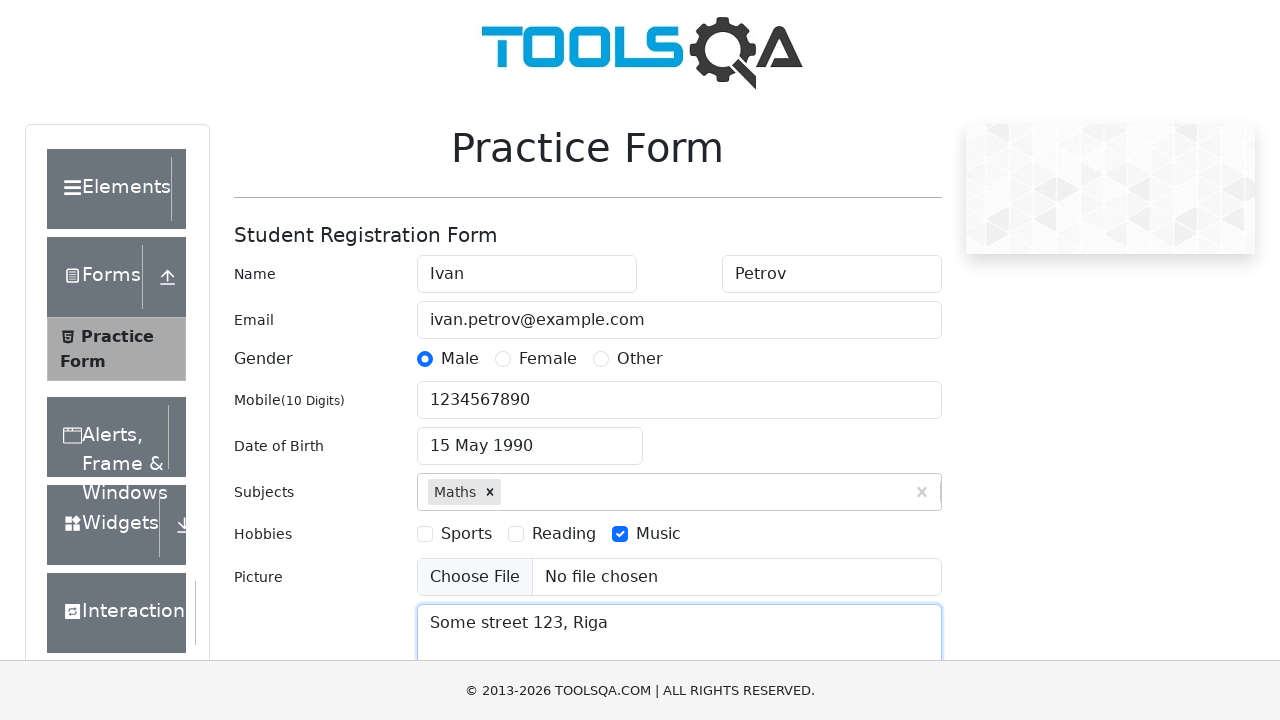

Scrolled down to reveal state and city dropdowns
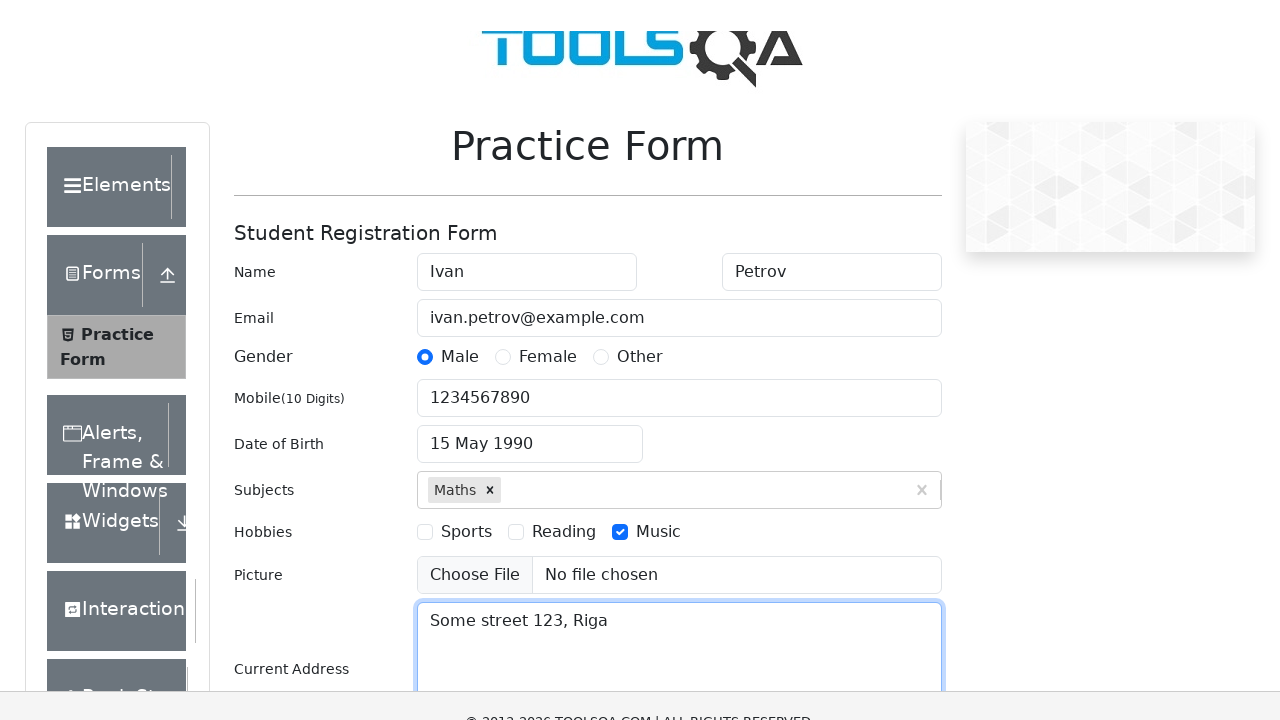

Clicked state dropdown at (527, 465) on #state
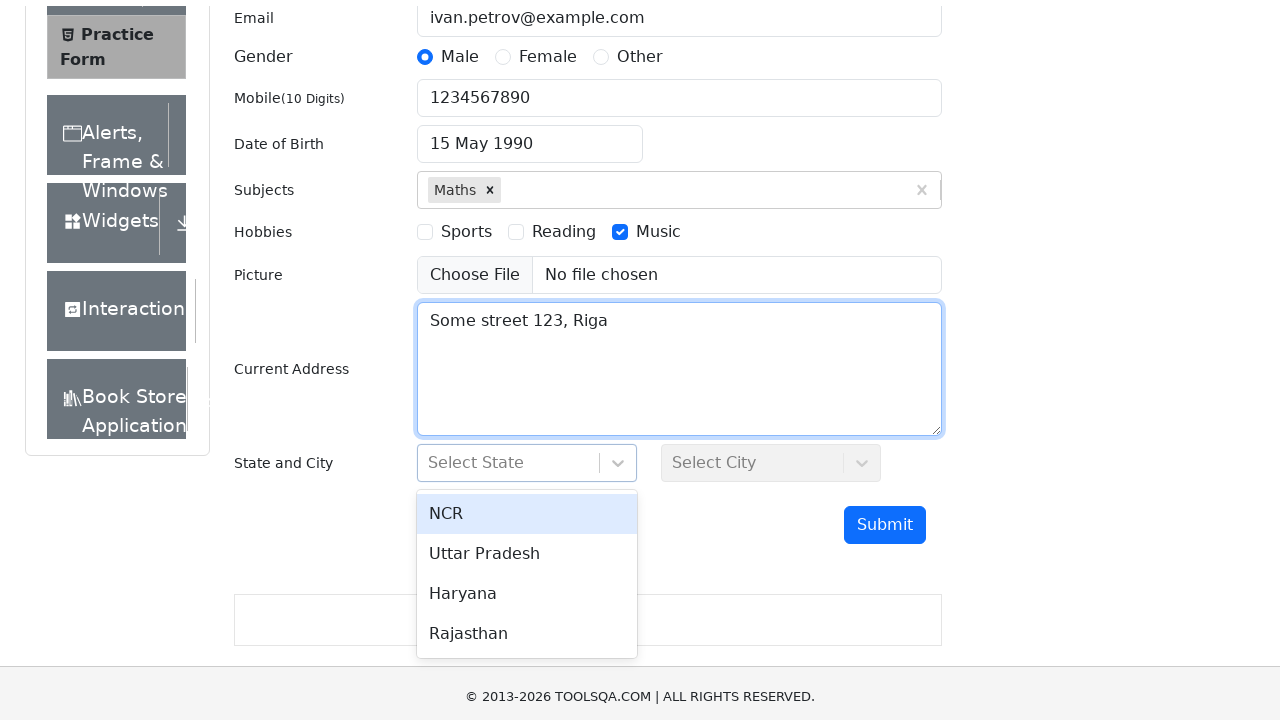

Selected NCR state option at (527, 488) on #react-select-3-option-0
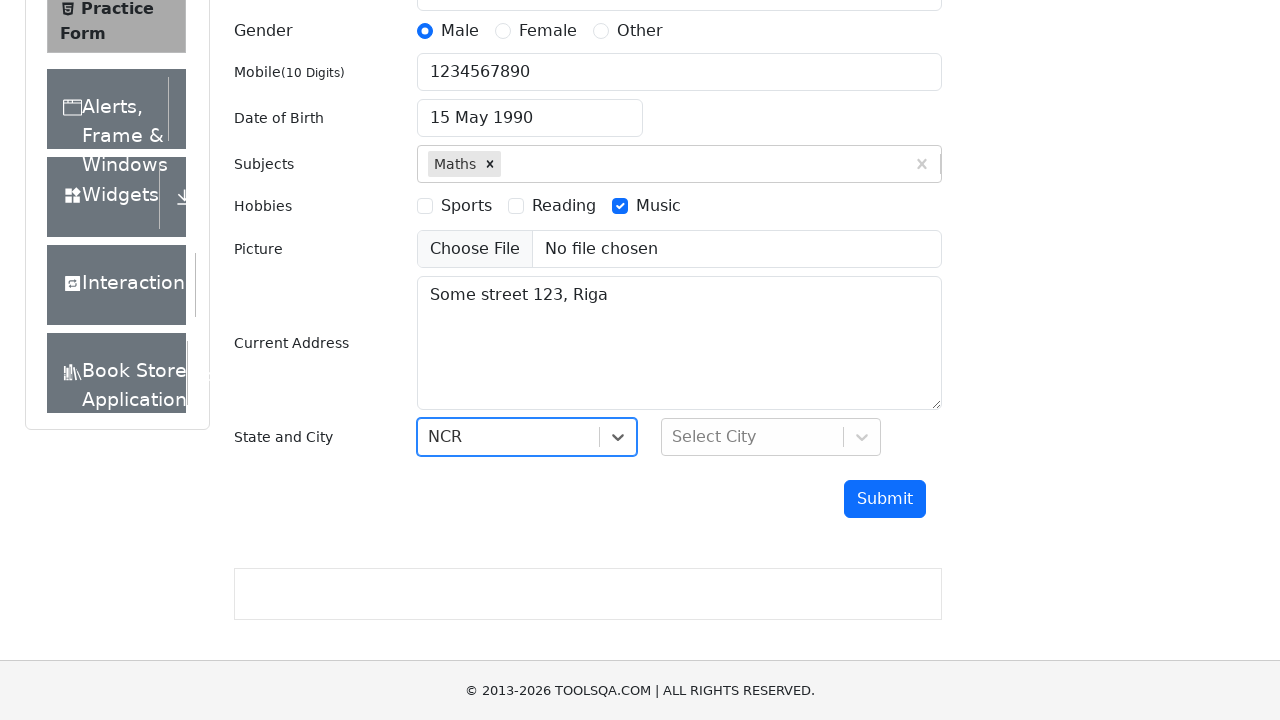

Clicked city dropdown at (771, 437) on #city
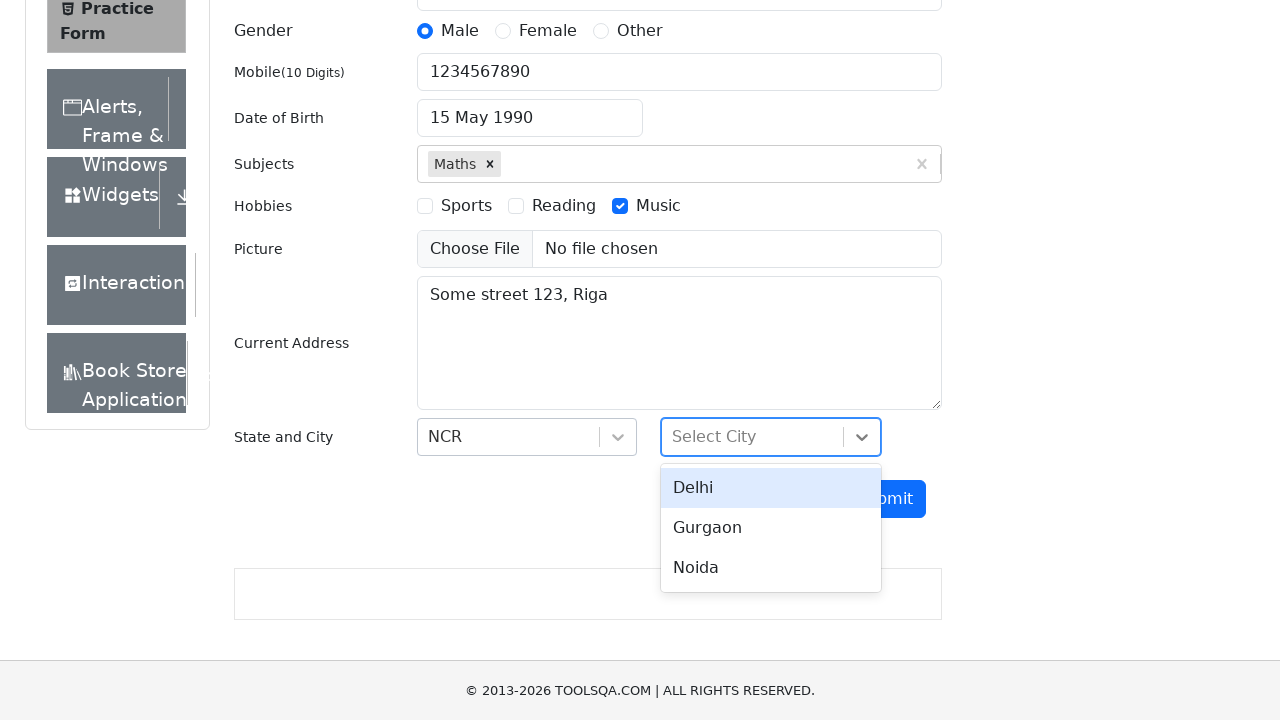

Selected Delhi city option at (771, 488) on #react-select-4-option-0
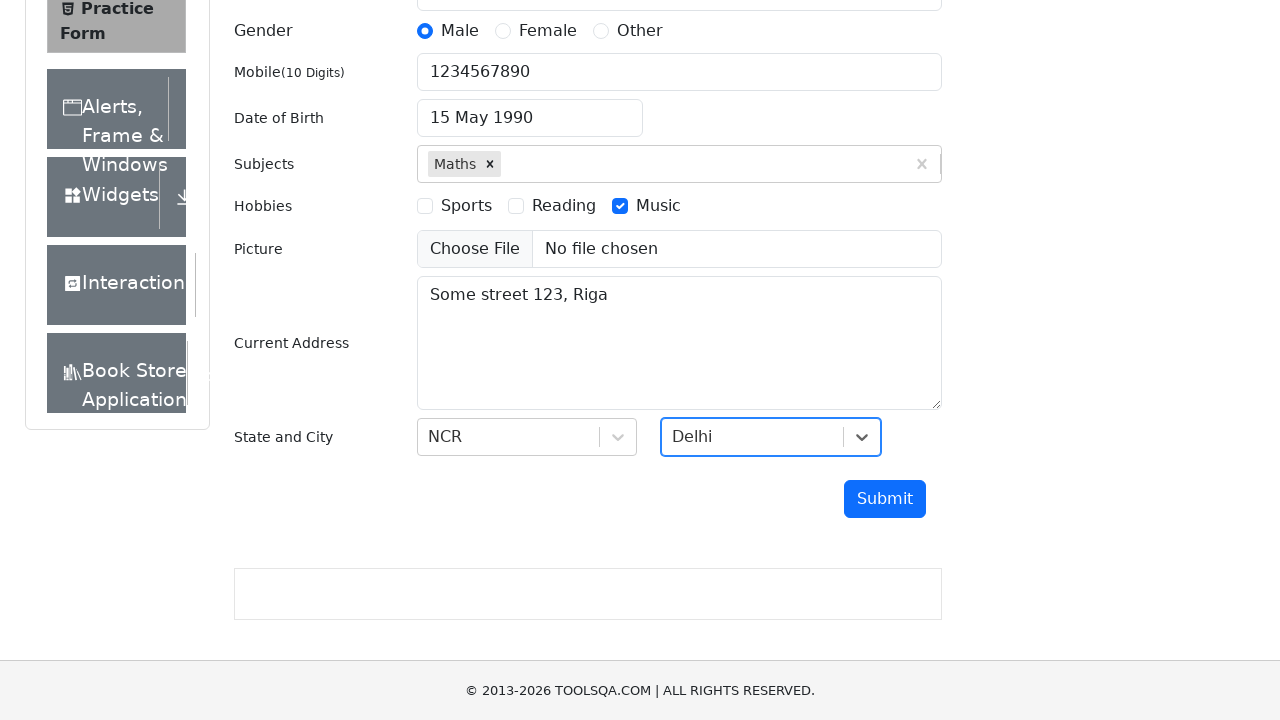

Clicked submit button to submit the form at (885, 499) on #submit
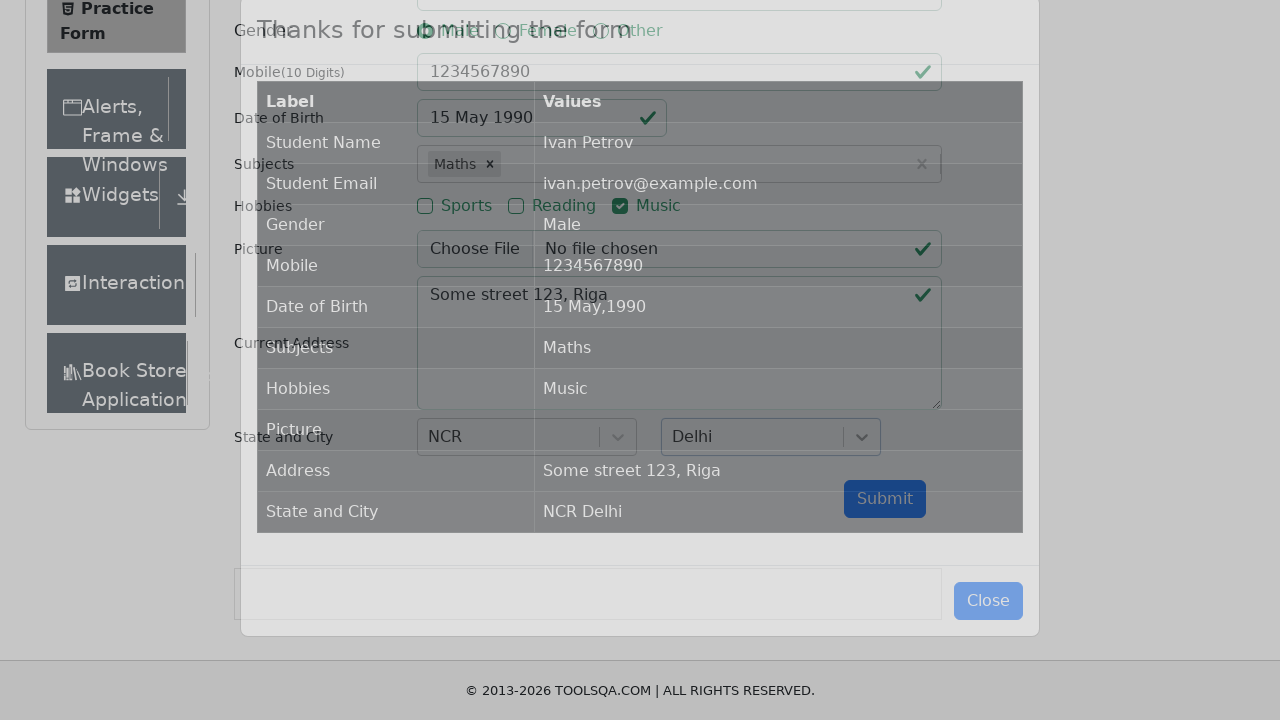

Submission modal appeared with confirmation title
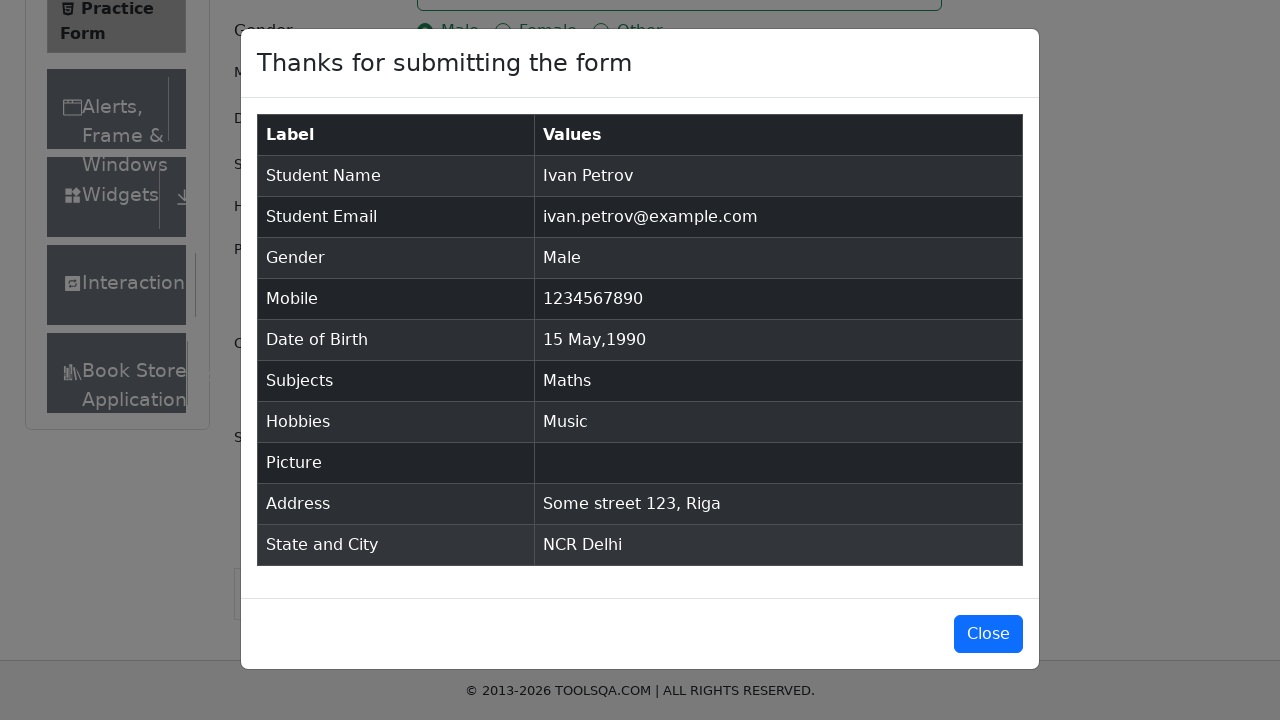

Closed the submission confirmation modal at (988, 634) on #closeLargeModal
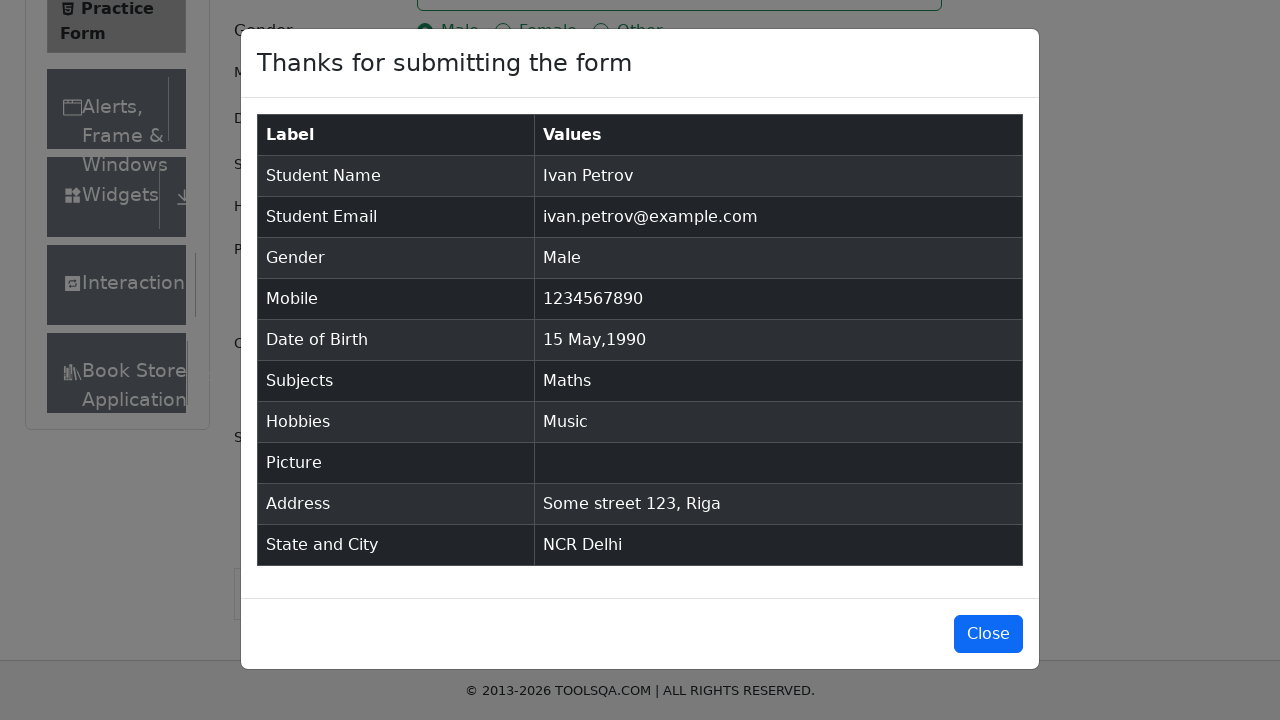

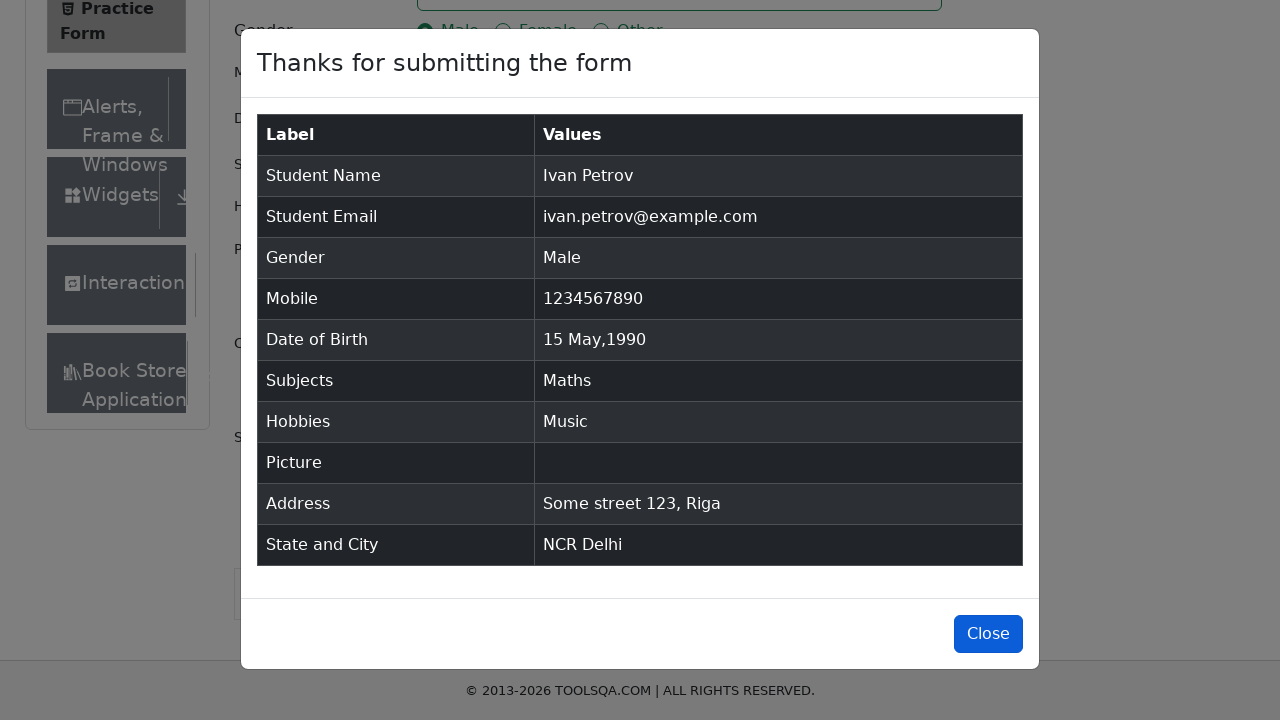